Tests horizontal slider interaction by dragging the slider element and verifying the range value changes

Starting URL: https://the-internet.herokuapp.com/horizontal_slider

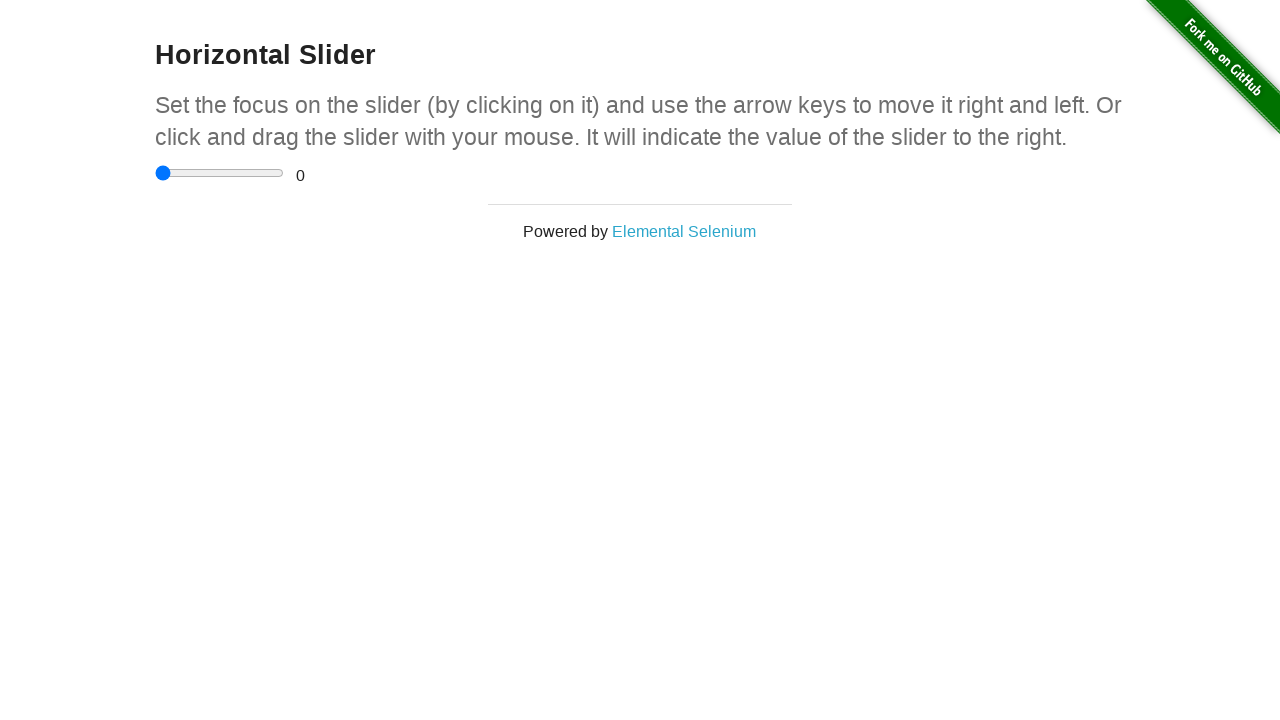

Located the horizontal slider element
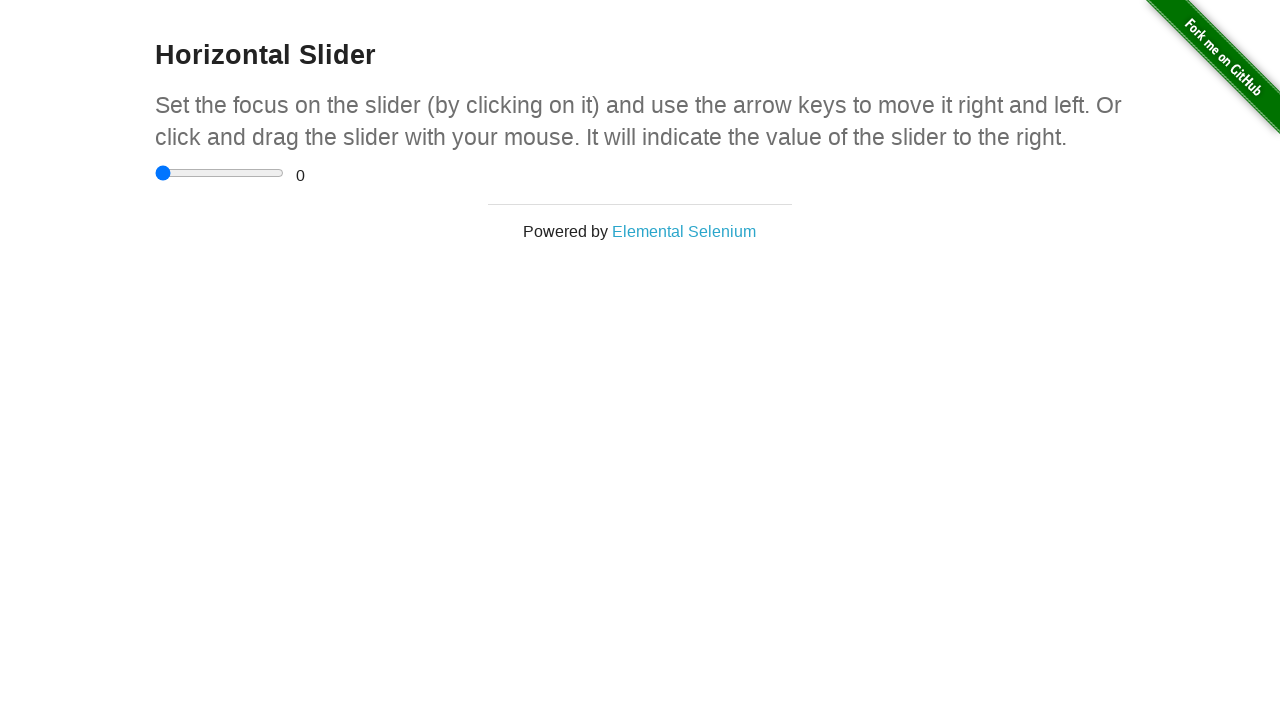

Located the range value display element
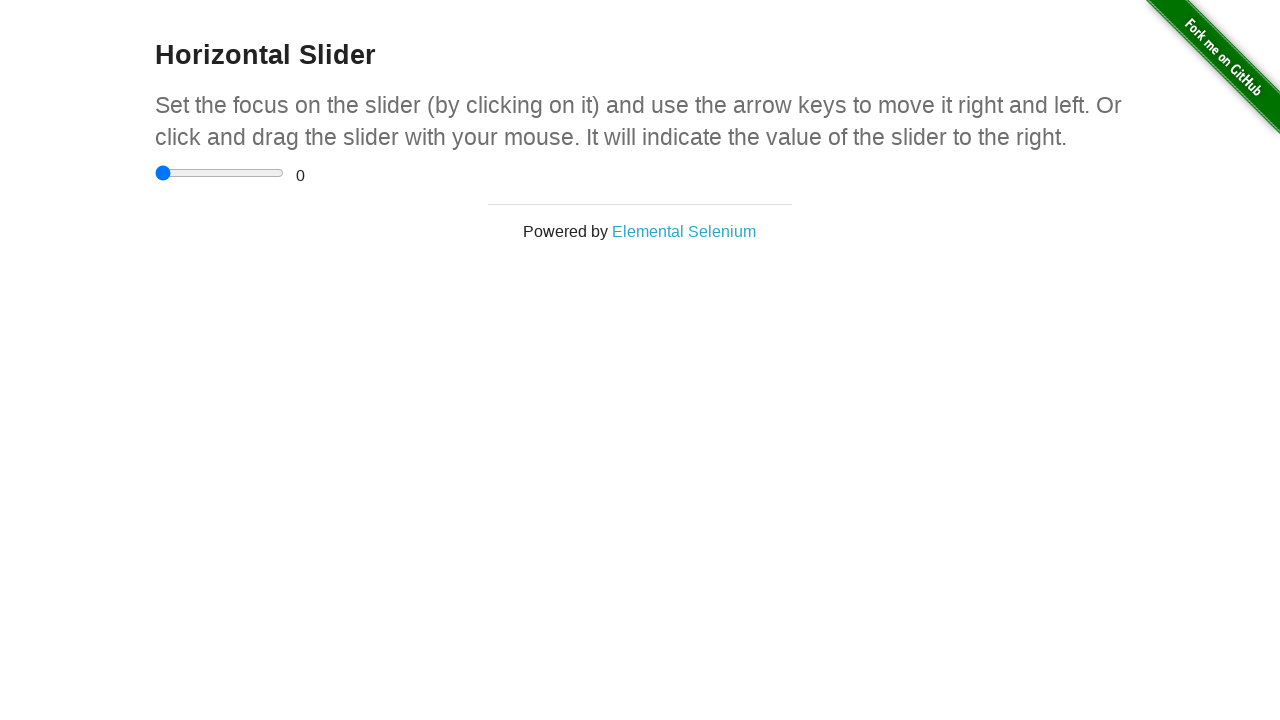

Retrieved slider bounding box coordinates
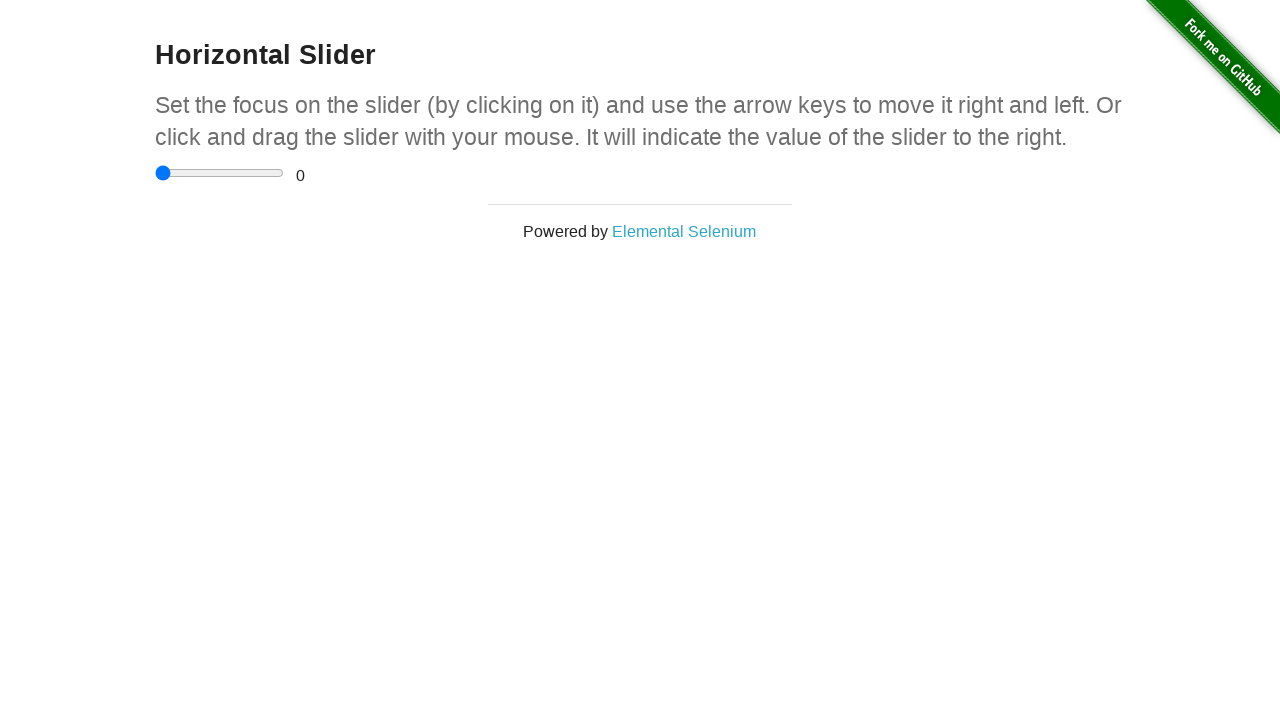

Moved mouse to the center of the slider at (220, 173)
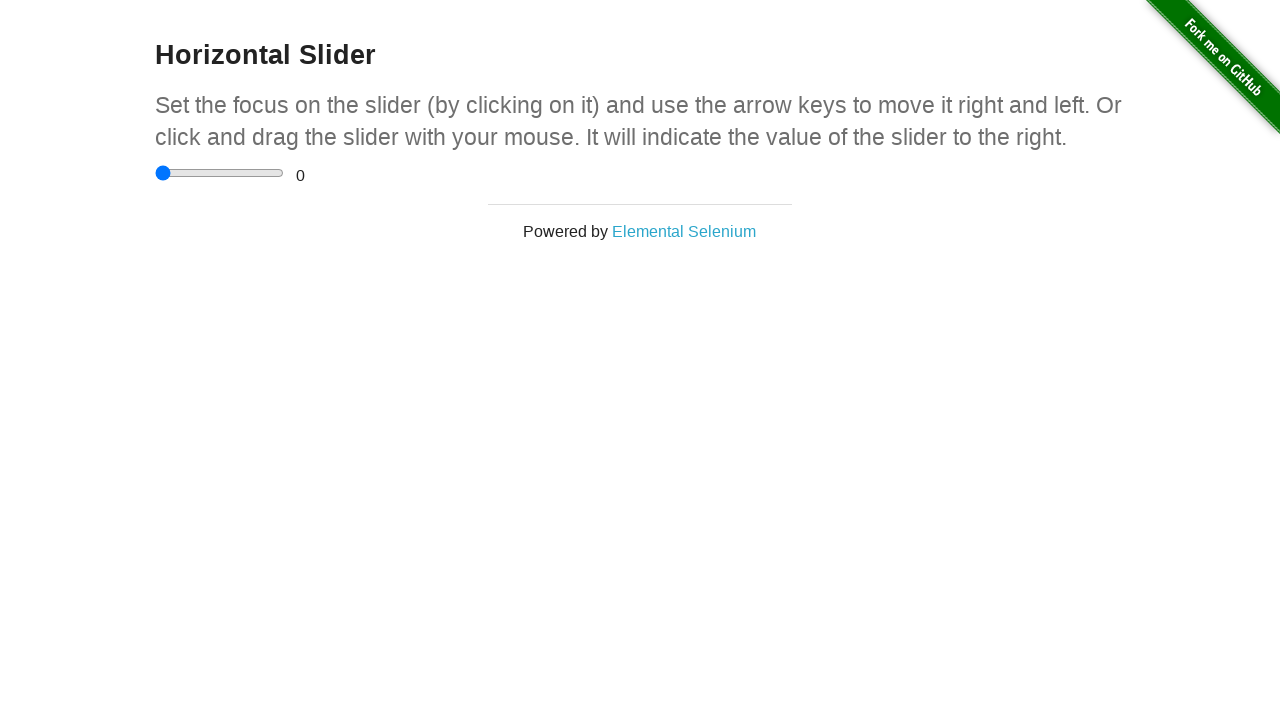

Pressed down mouse button on slider at (220, 173)
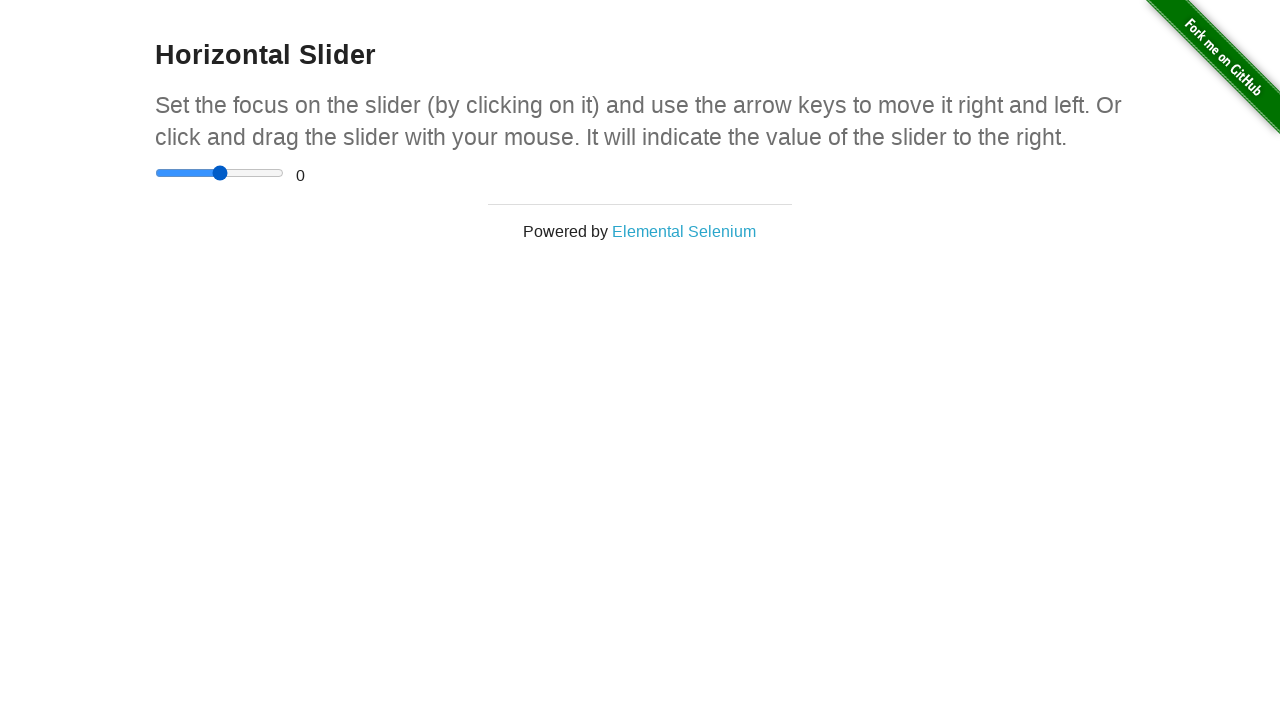

Dragged slider to the right to maximum position at (284, 173)
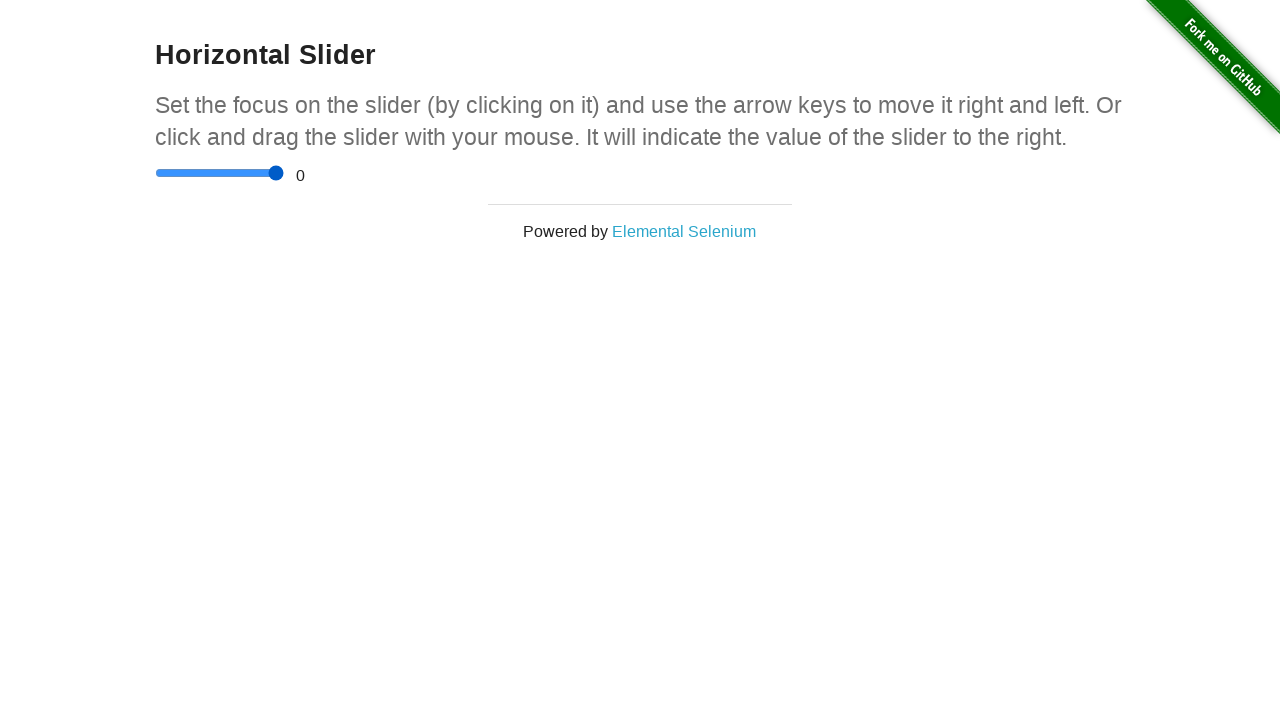

Released mouse button after dragging slider at (284, 173)
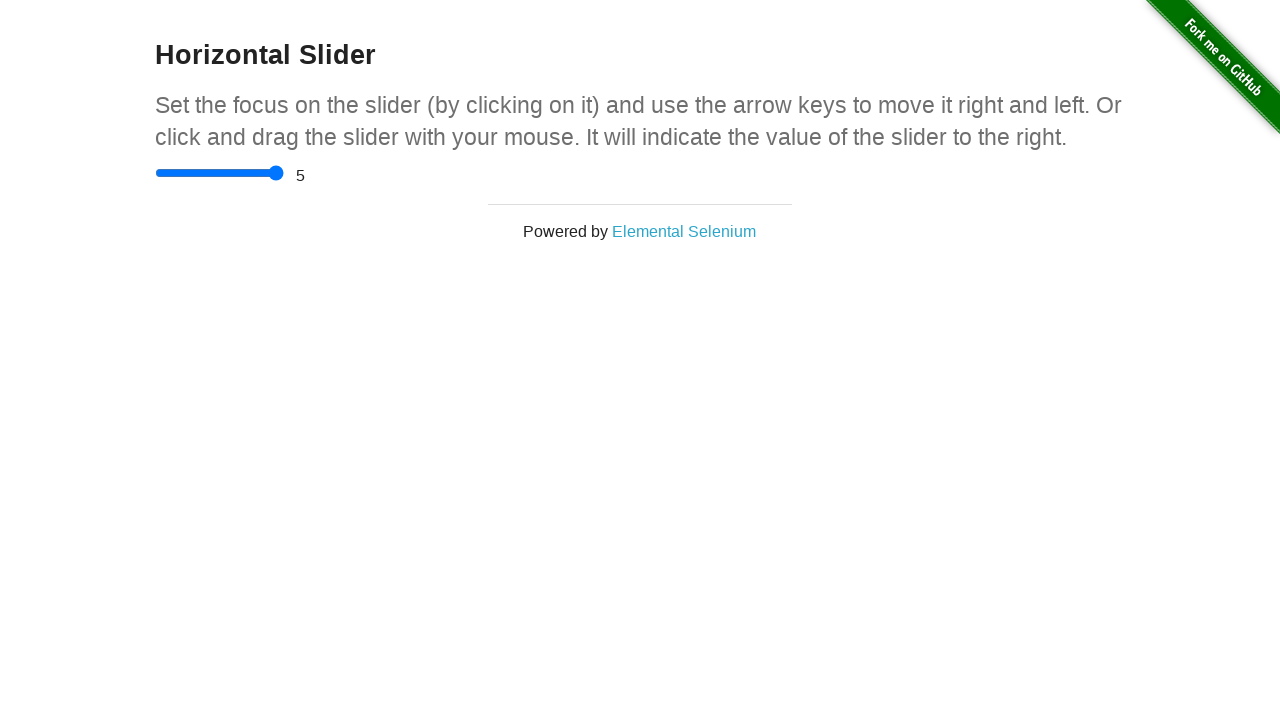

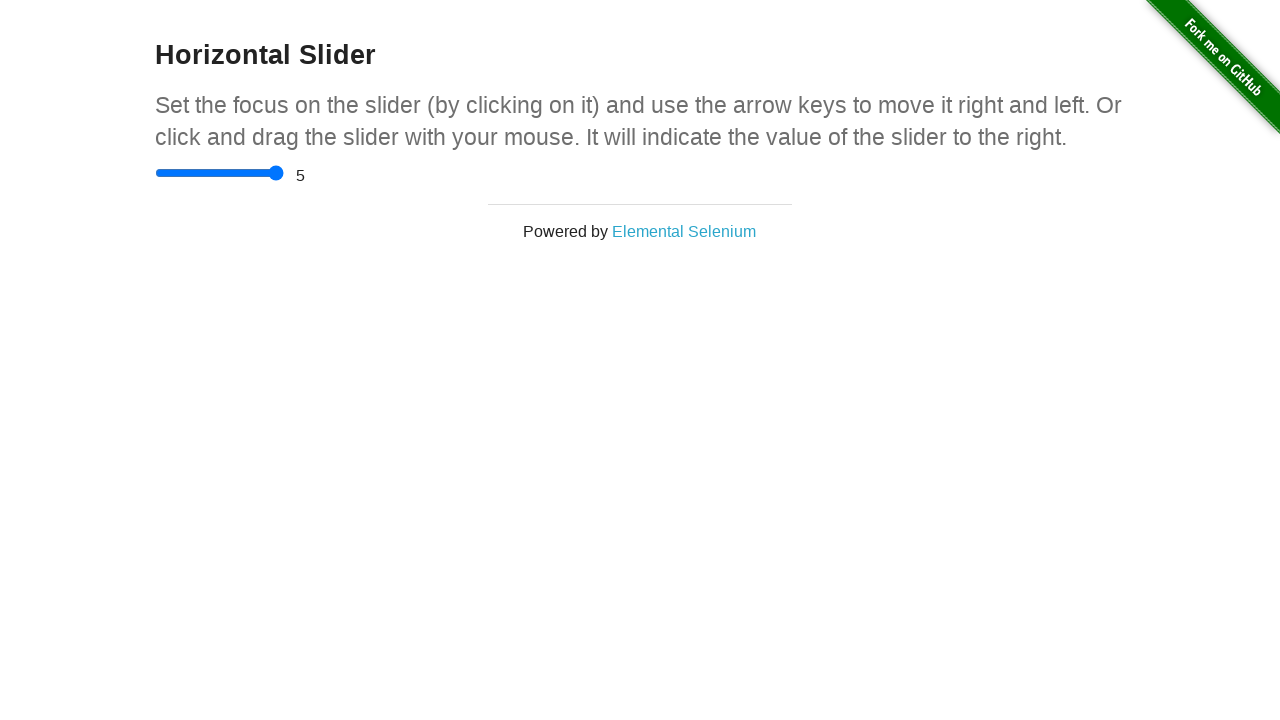